Tests a registration form by filling in first name, last name, and email fields, then submitting the form and verifying a success message is displayed.

Starting URL: http://suninjuly.github.io/registration1.html

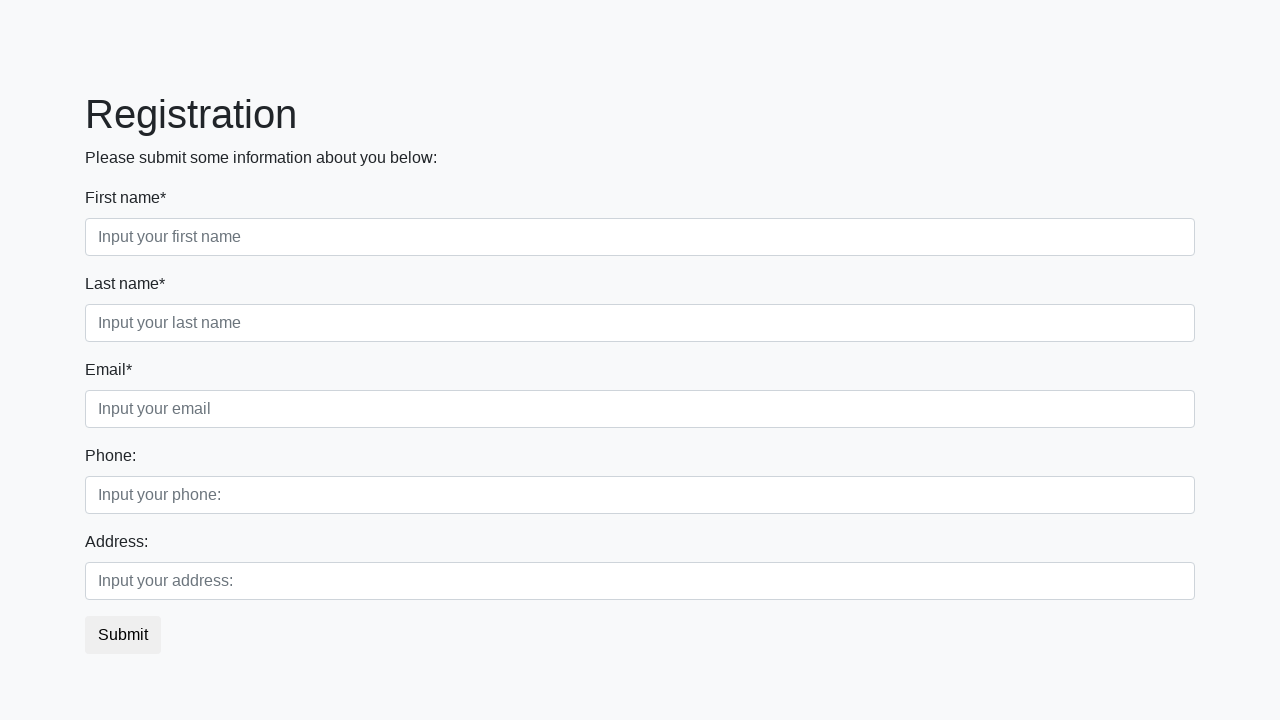

Filled first name field with 'Ivan' on .first
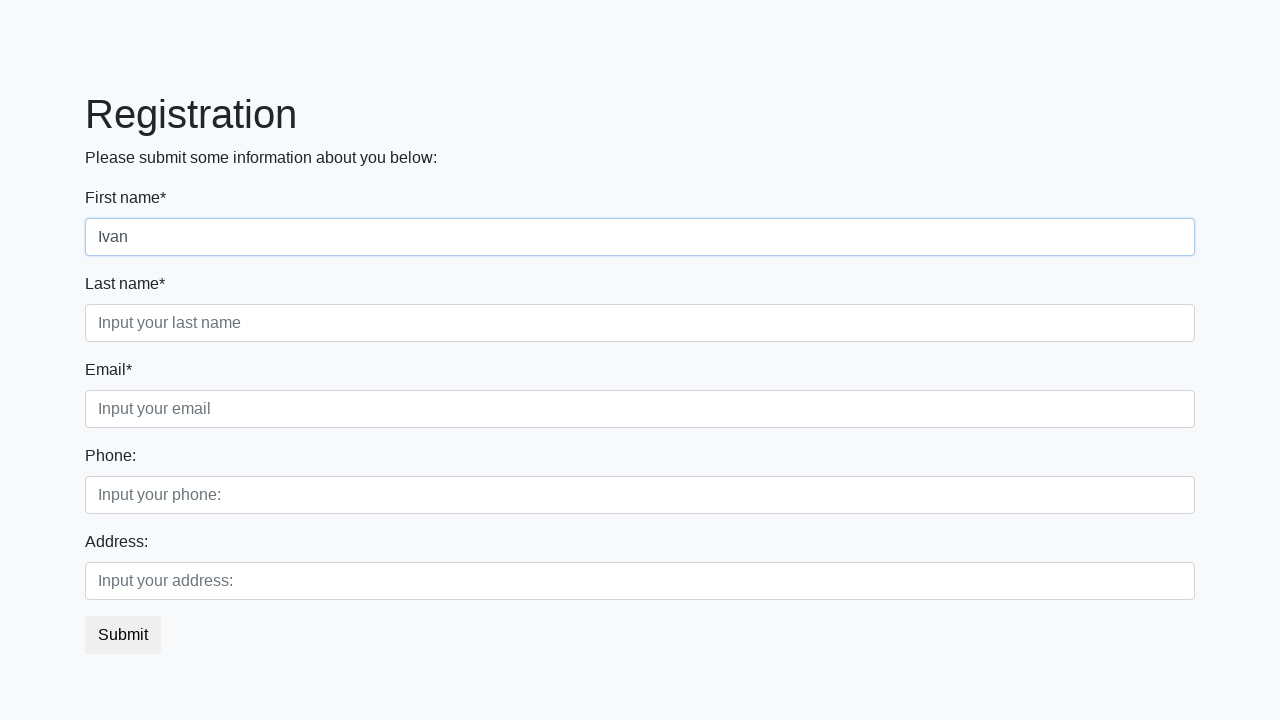

Filled last name field with 'Petrov' on .second
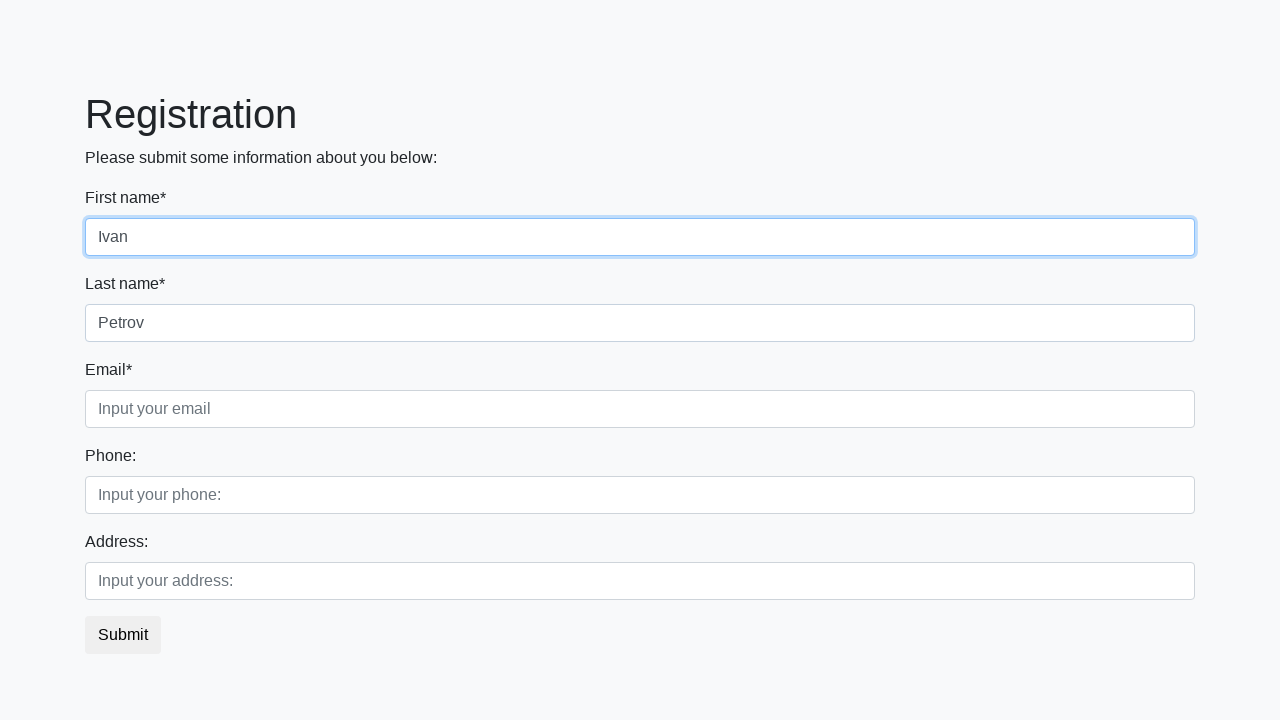

Filled email field with 'testuser847@gmail.com' on .third
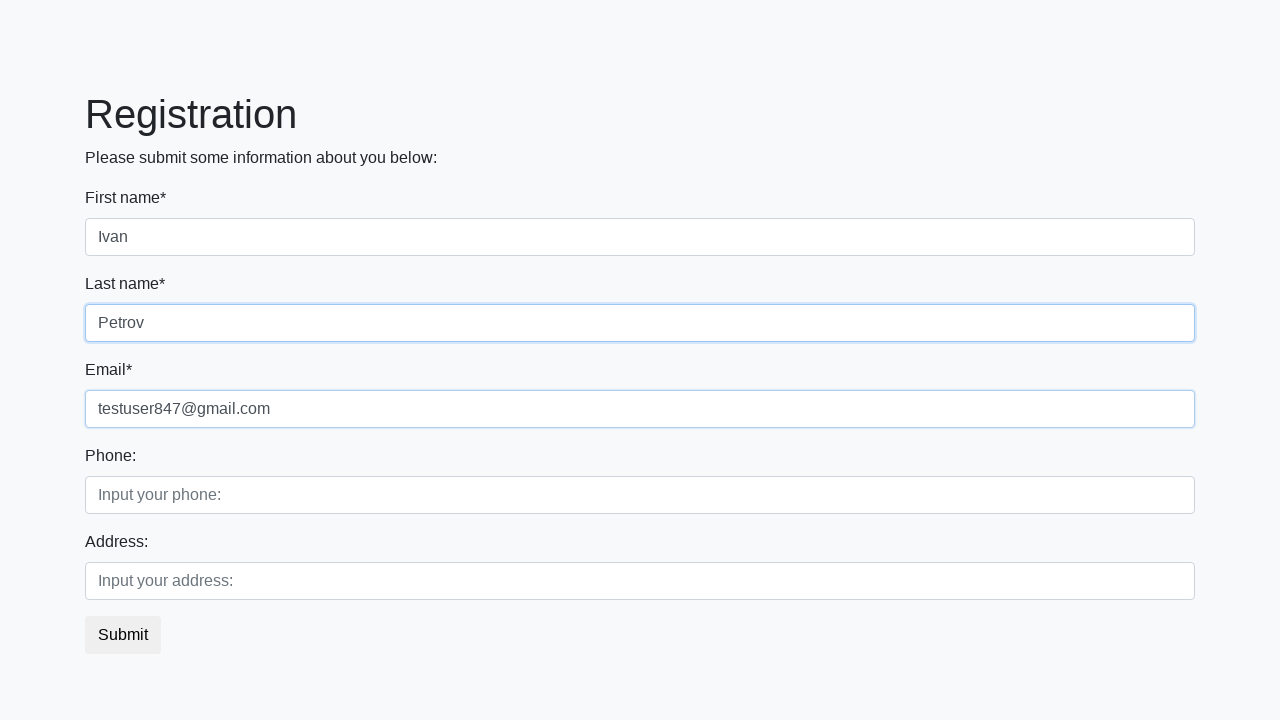

Clicked submit button at (123, 635) on button.btn
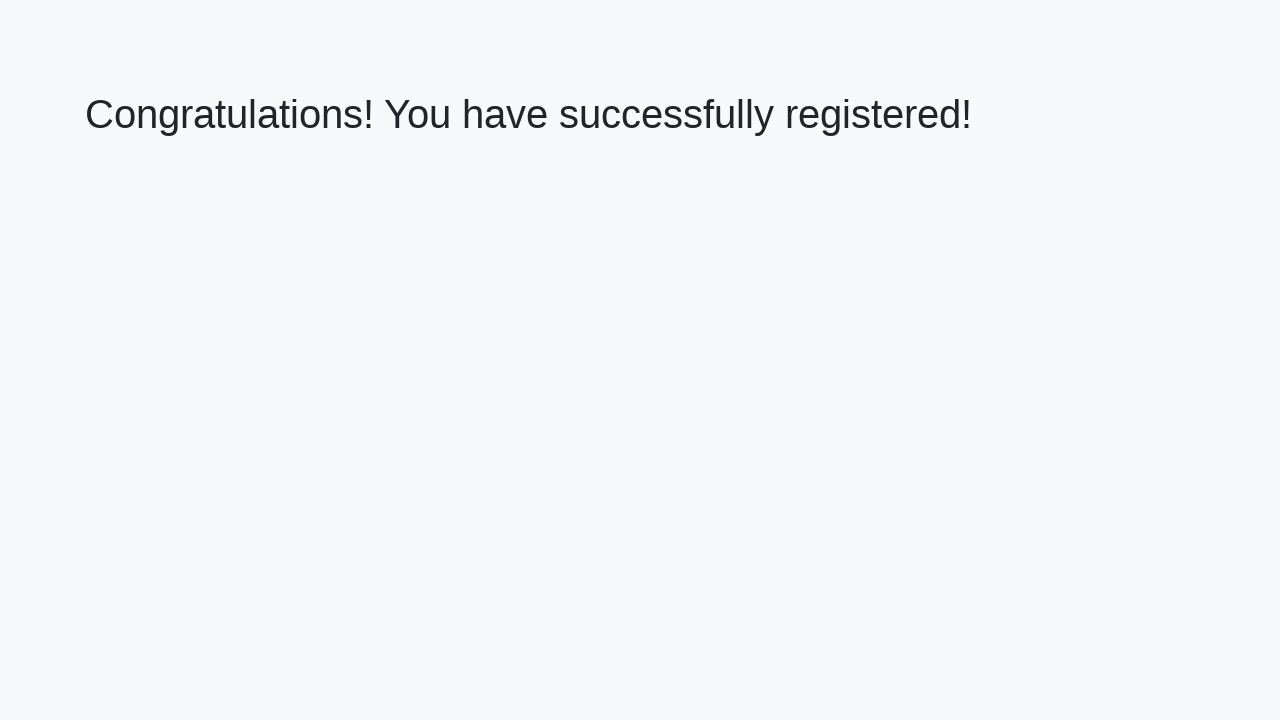

Success message header loaded
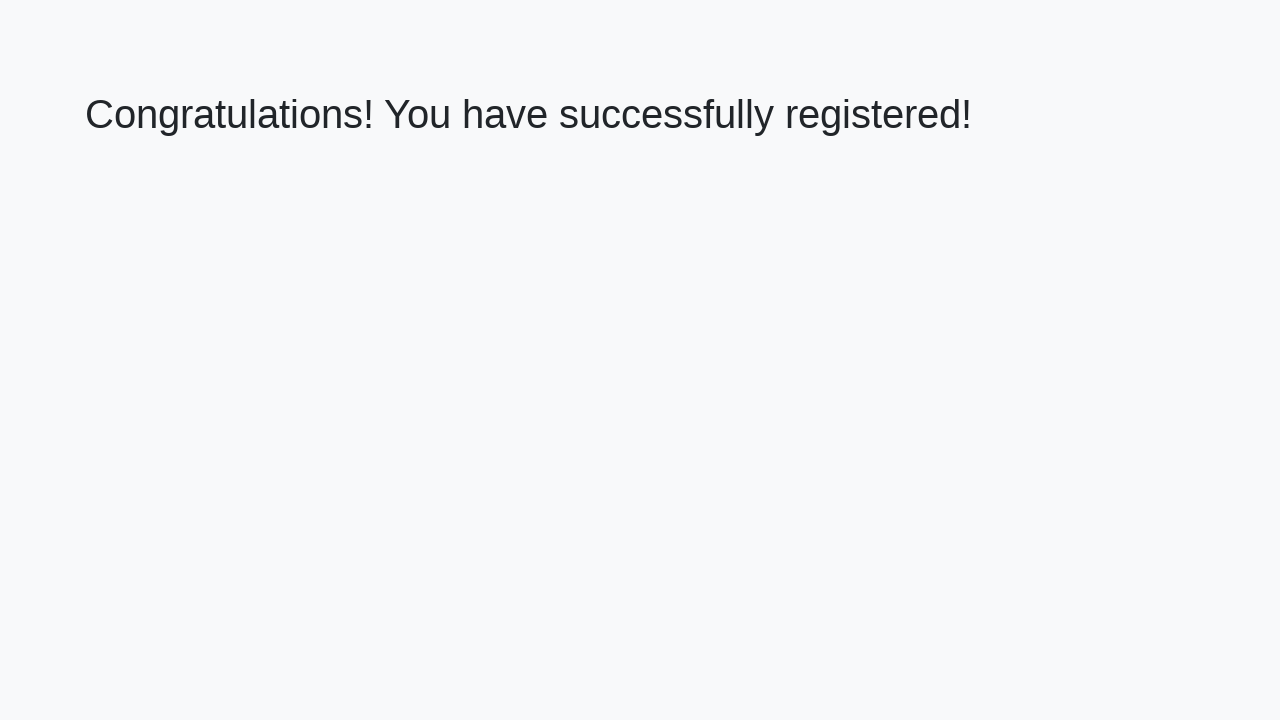

Retrieved success message text
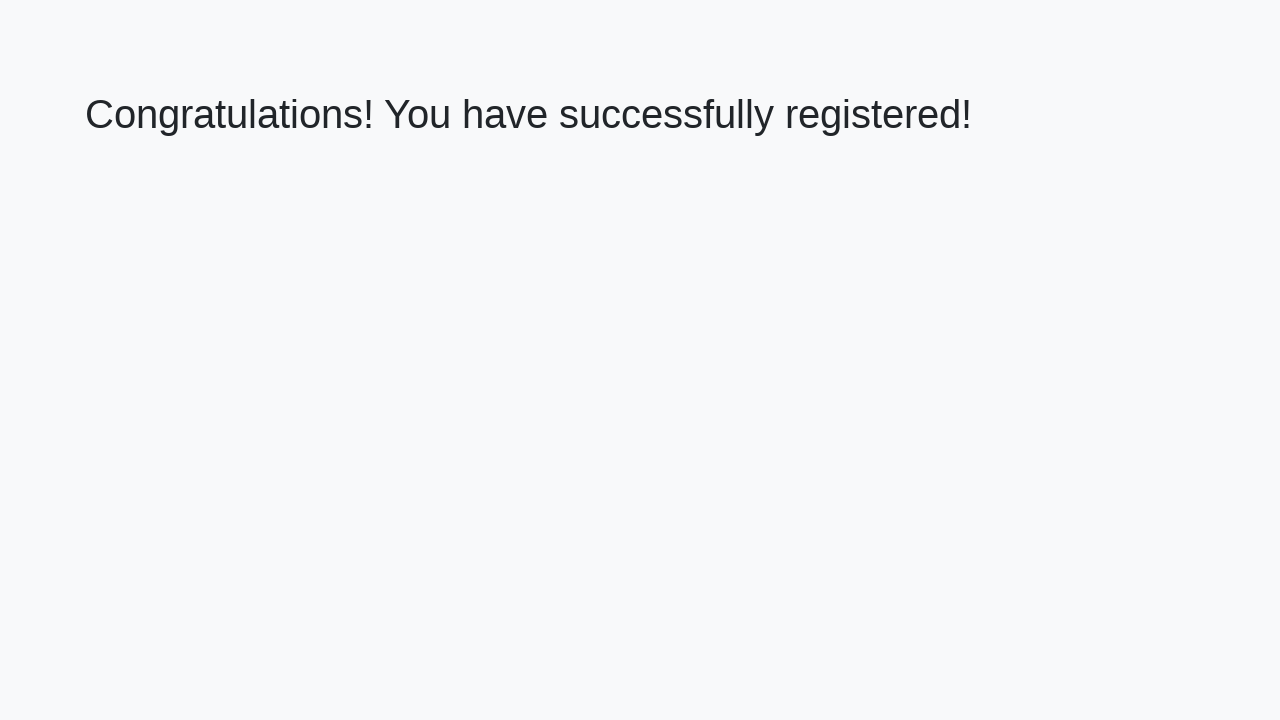

Verified success message matches expected text: 'Congratulations! You have successfully registered!'
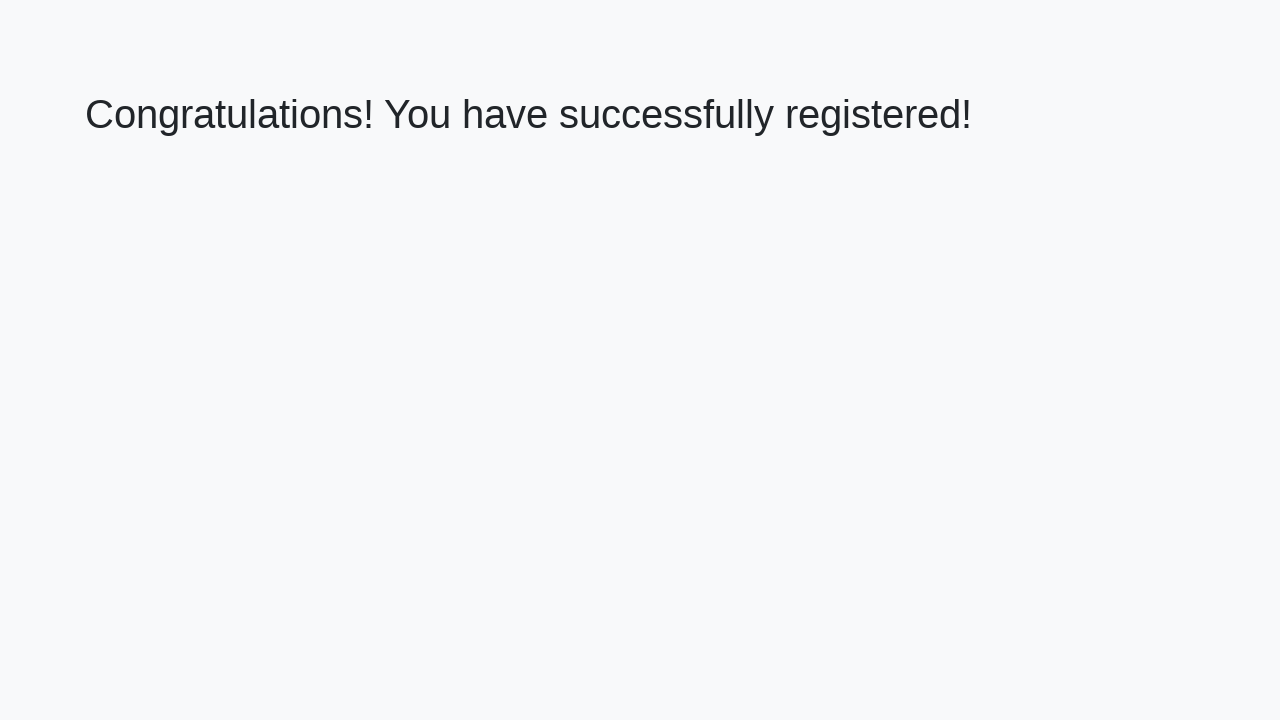

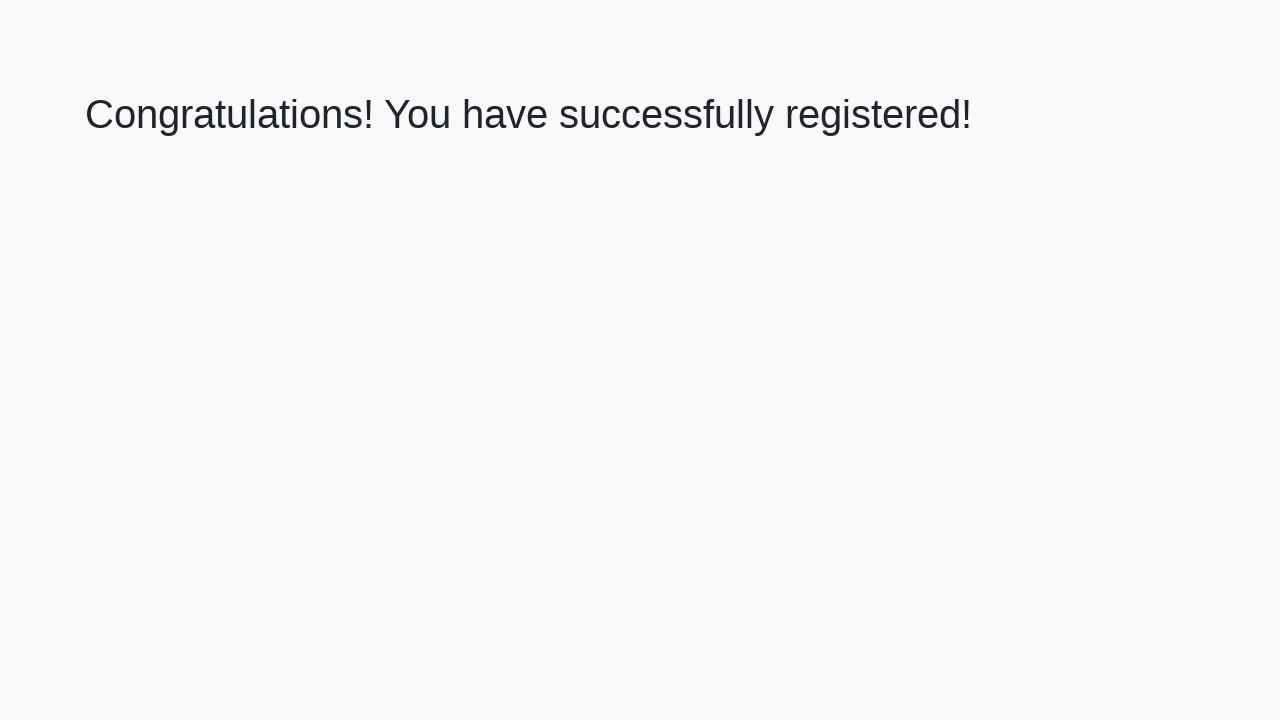